Tests a math form by reading a value from the page, calculating a result using a mathematical formula, filling in the answer, checking a checkbox, selecting a radio button, and submitting the form

Starting URL: https://suninjuly.github.io/math.html

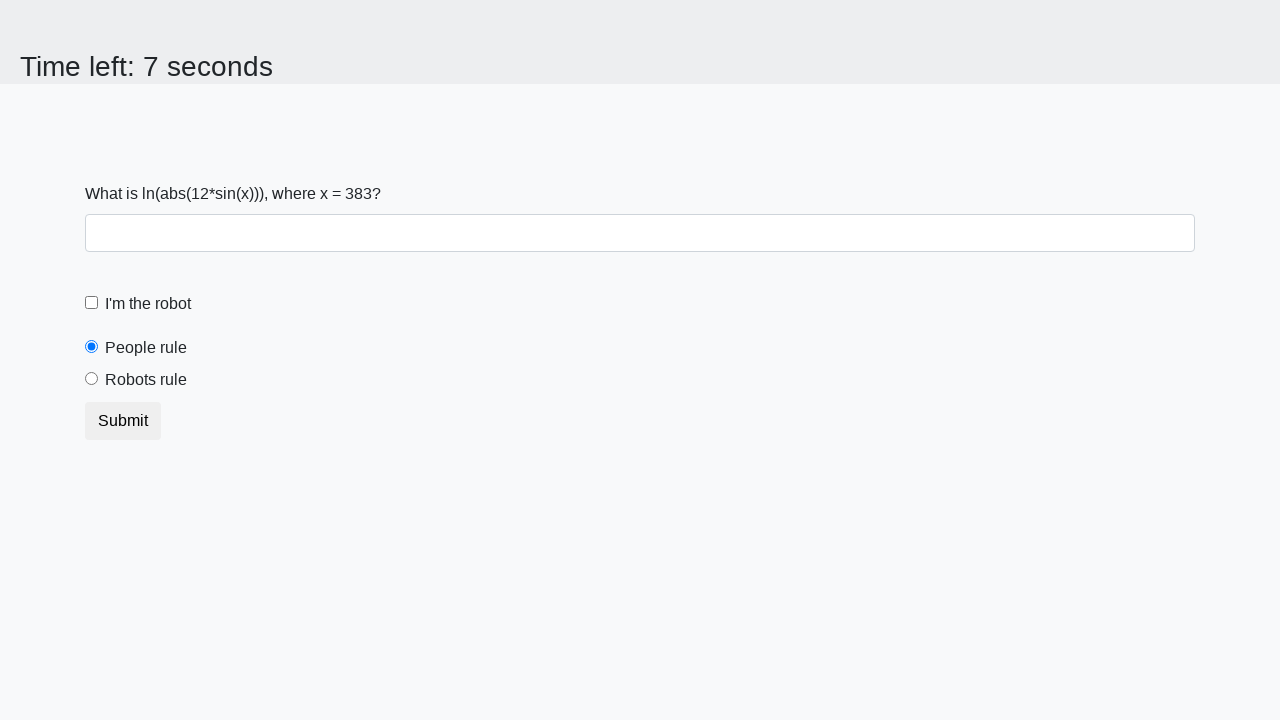

Retrieved x value from the page
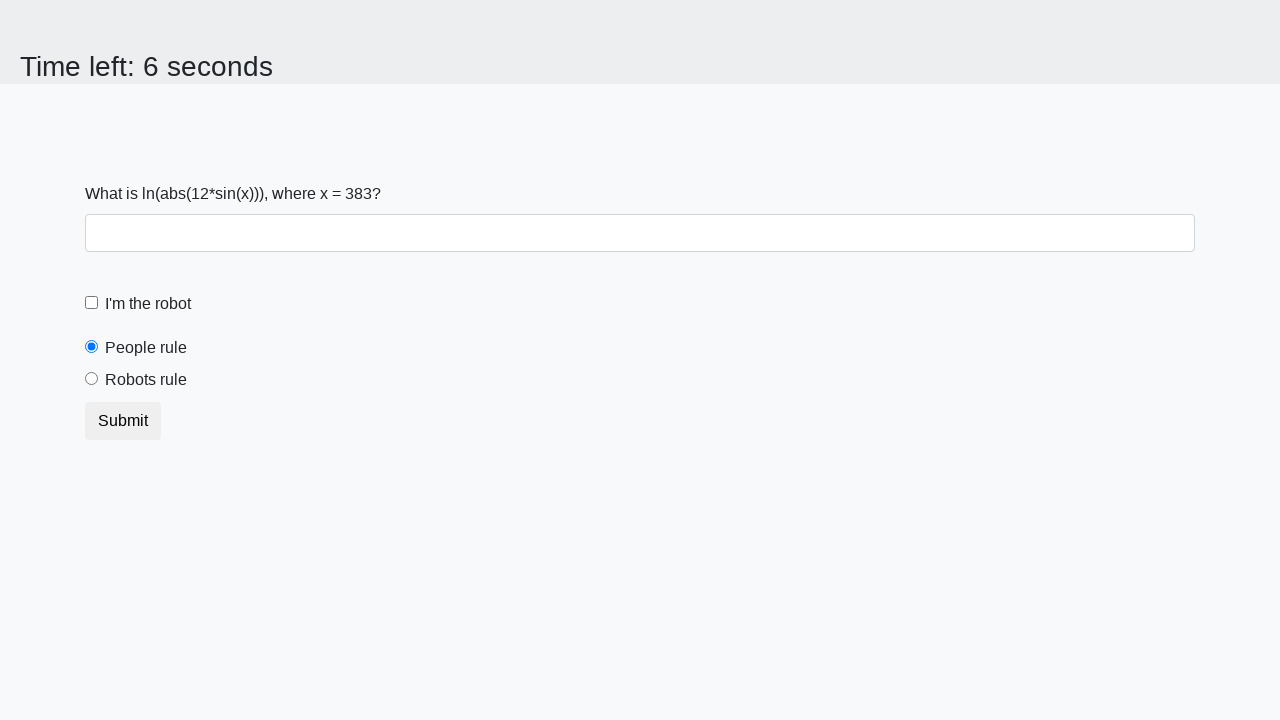

Calculated answer using formula: log(abs(12*sin(383))) = 1.1788153689092367
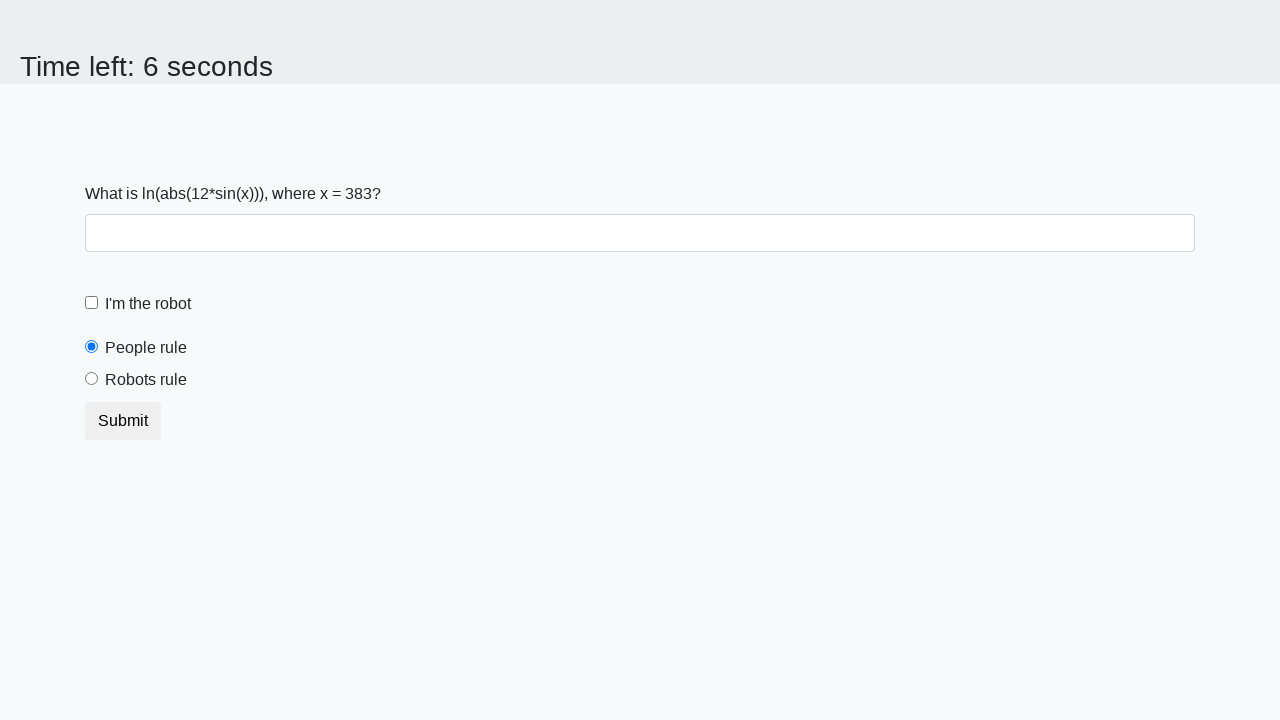

Filled answer field with calculated value: 1.1788153689092367 on #answer
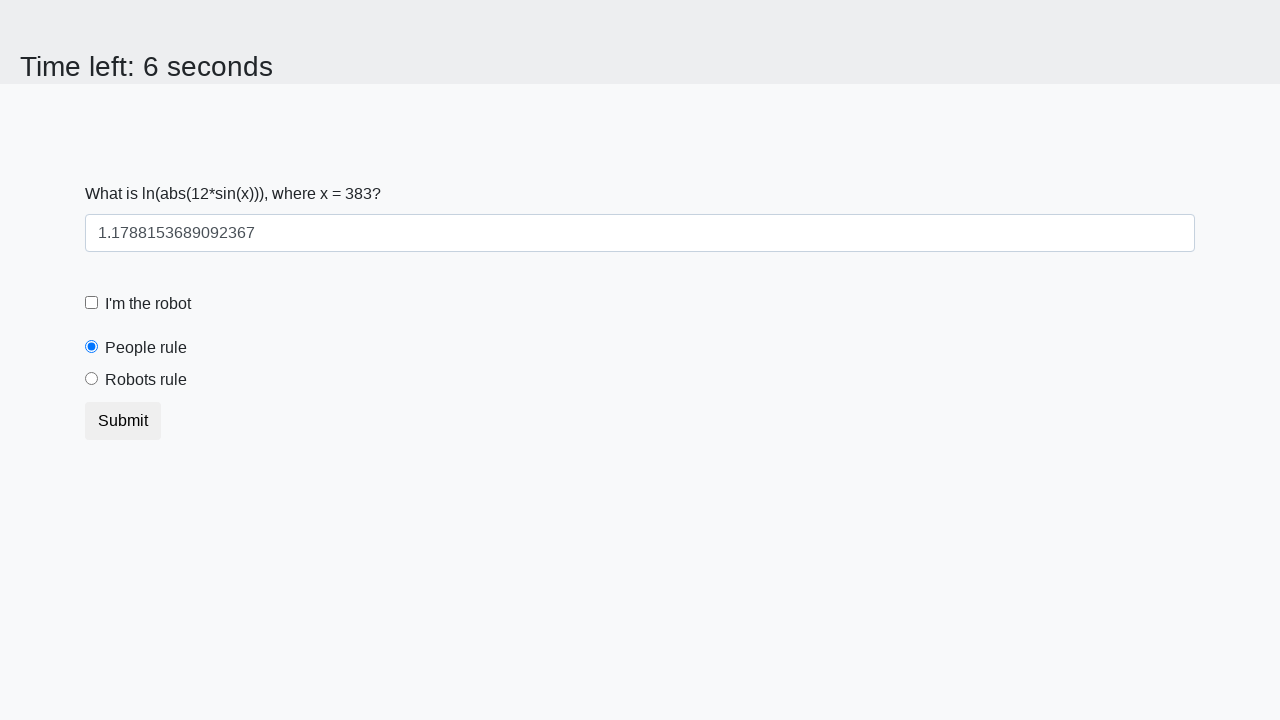

Checked the checkbox at (92, 303) on [type='checkbox']
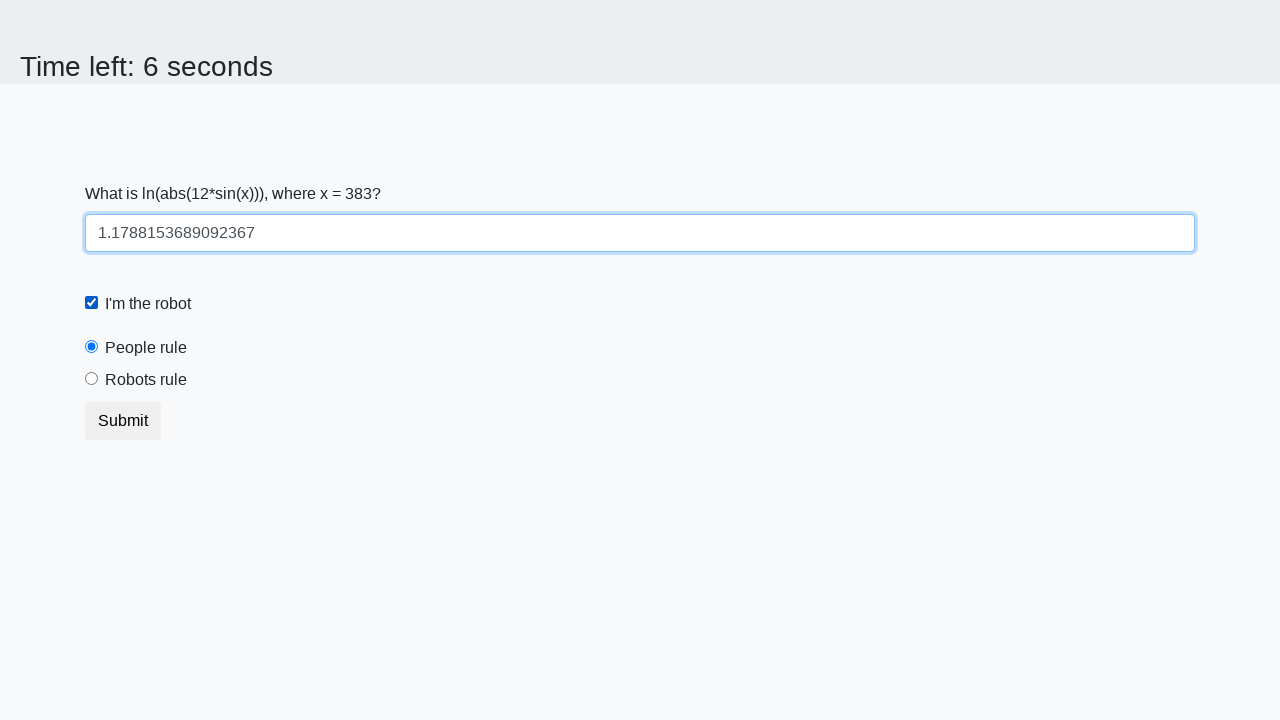

Selected the 'robotsRule' radio button at (92, 379) on #robotsRule
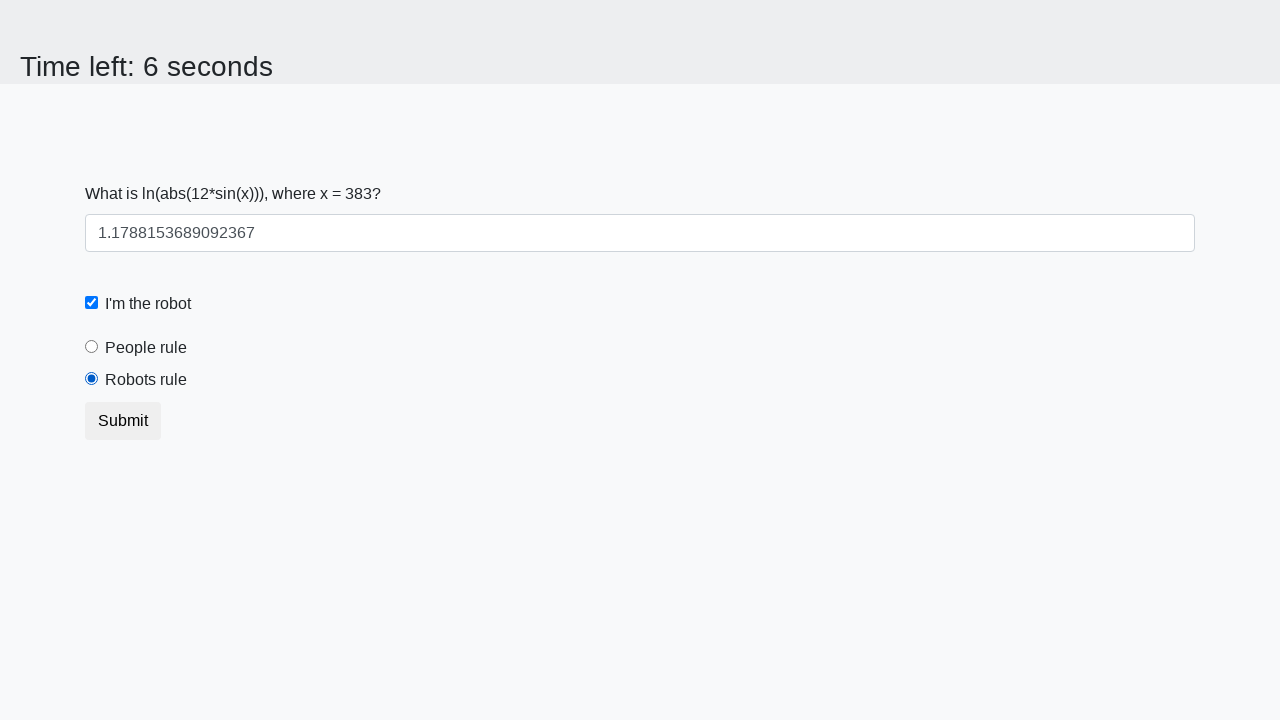

Clicked submit button to submit the form at (123, 421) on [type='submit']
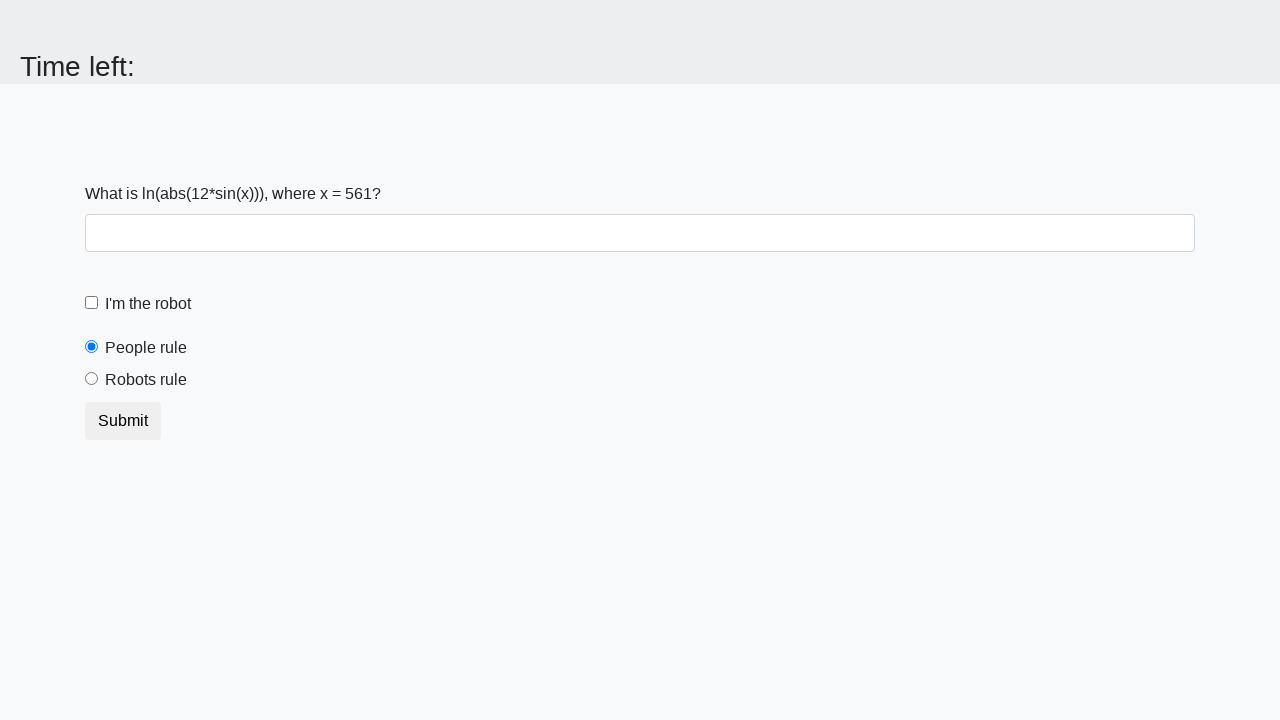

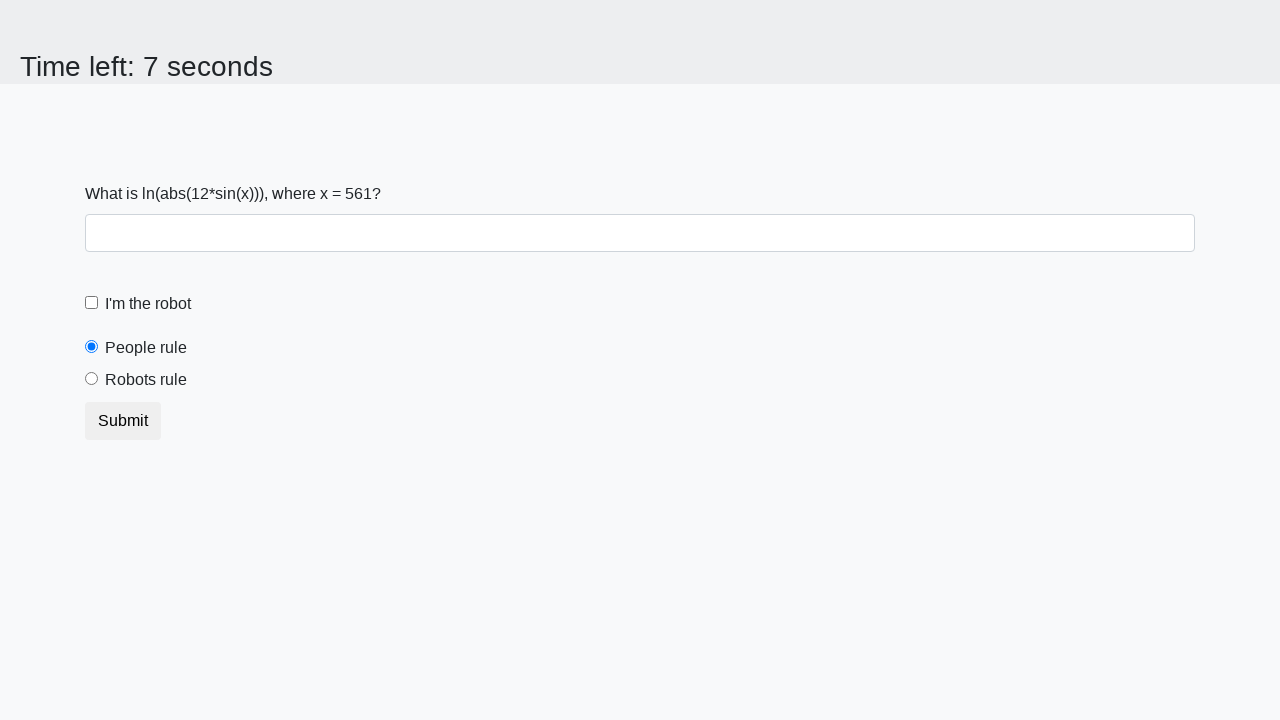